Tests drag and drop functionality on jQueryUI's droppable demo page by dragging an element to a drop target and verifying the drop was successful

Starting URL: https://jqueryui.com/droppable/

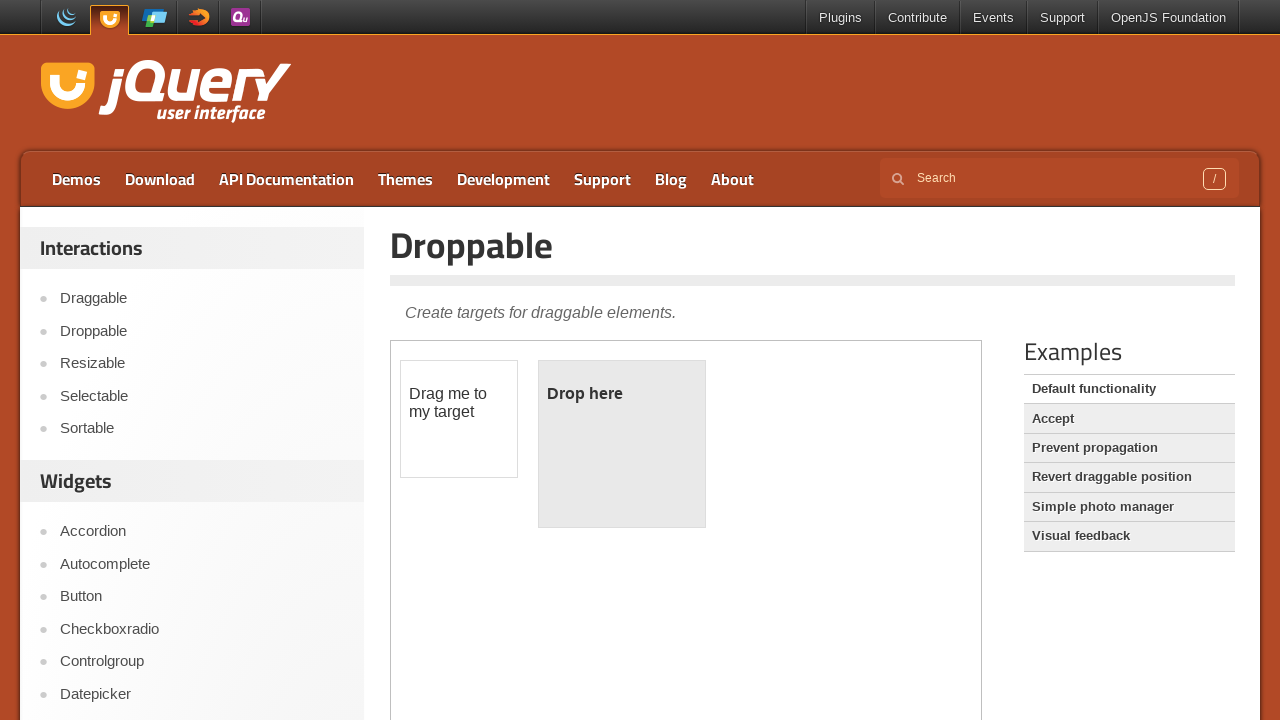

Navigated to jQueryUI droppable demo page
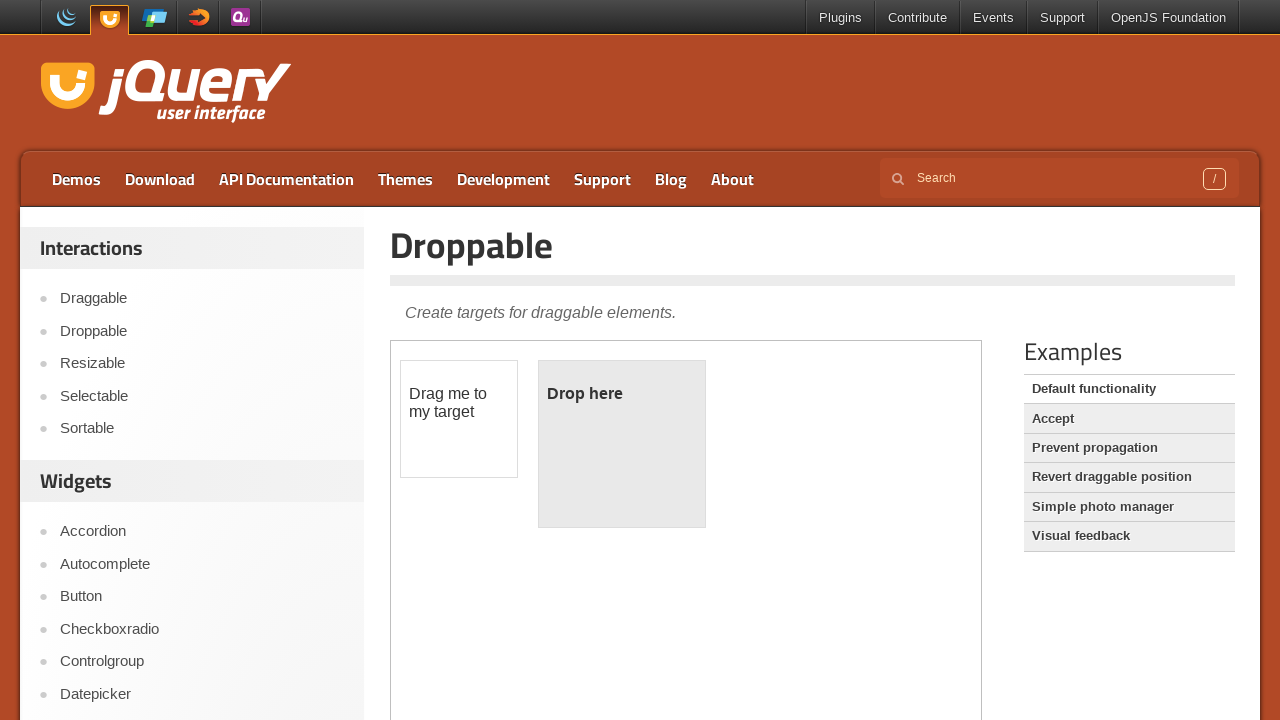

Located demo iframe
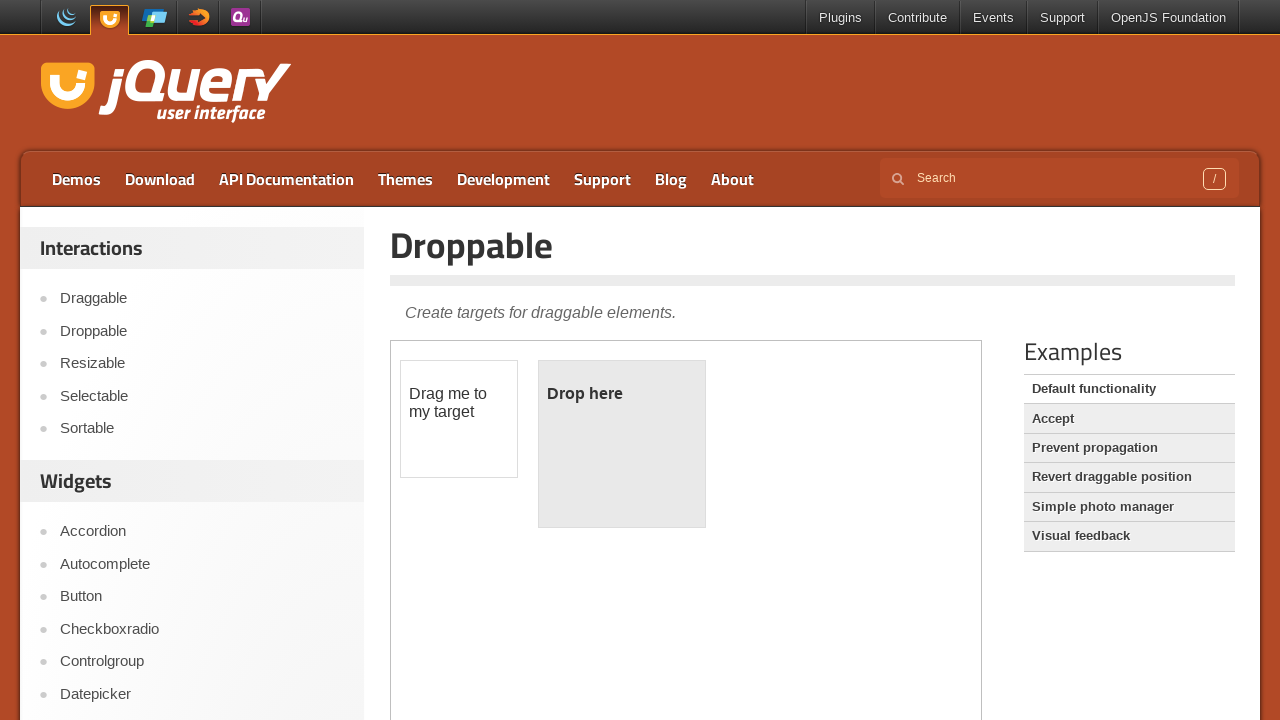

Located draggable element within iframe
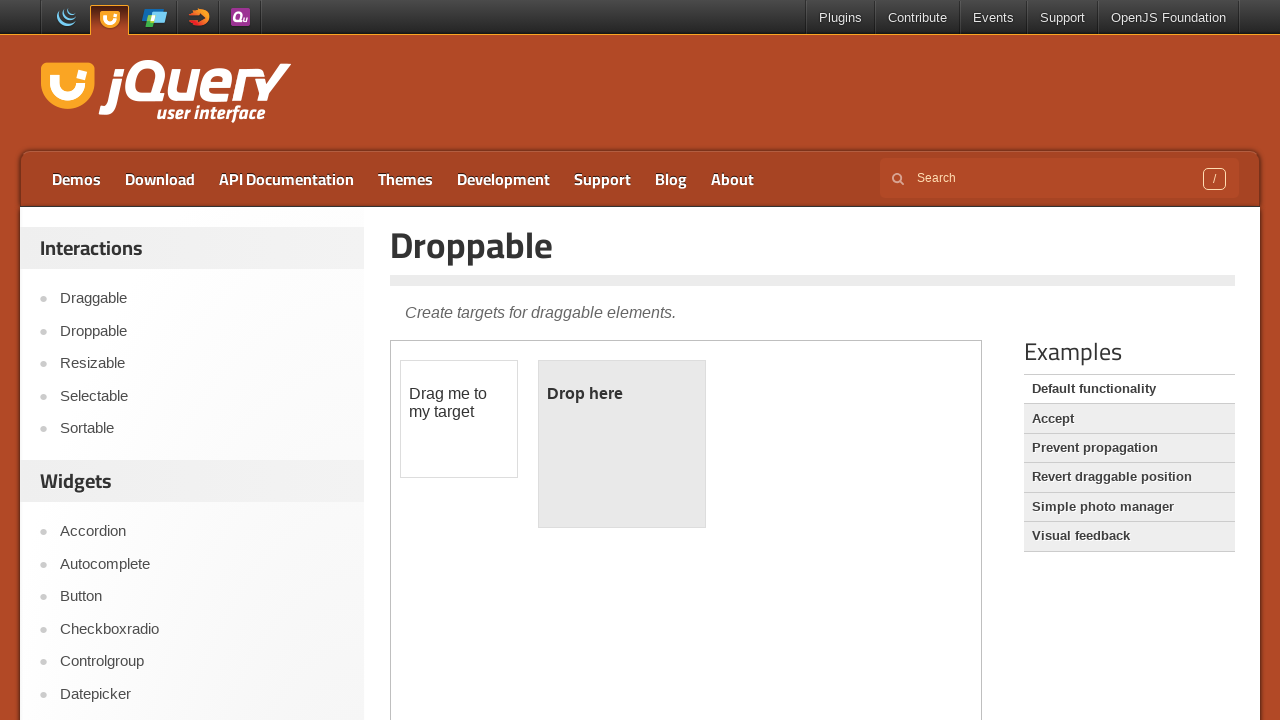

Located droppable element within iframe
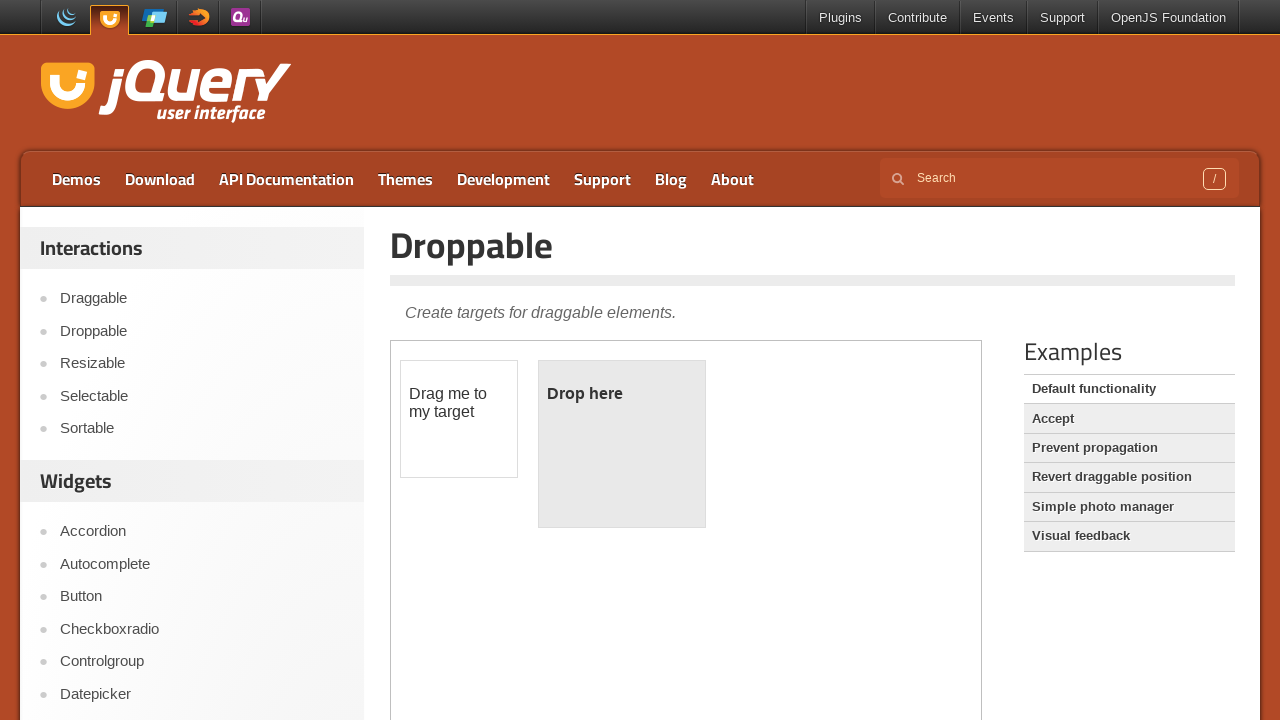

Dragged draggable element to droppable target at (622, 444)
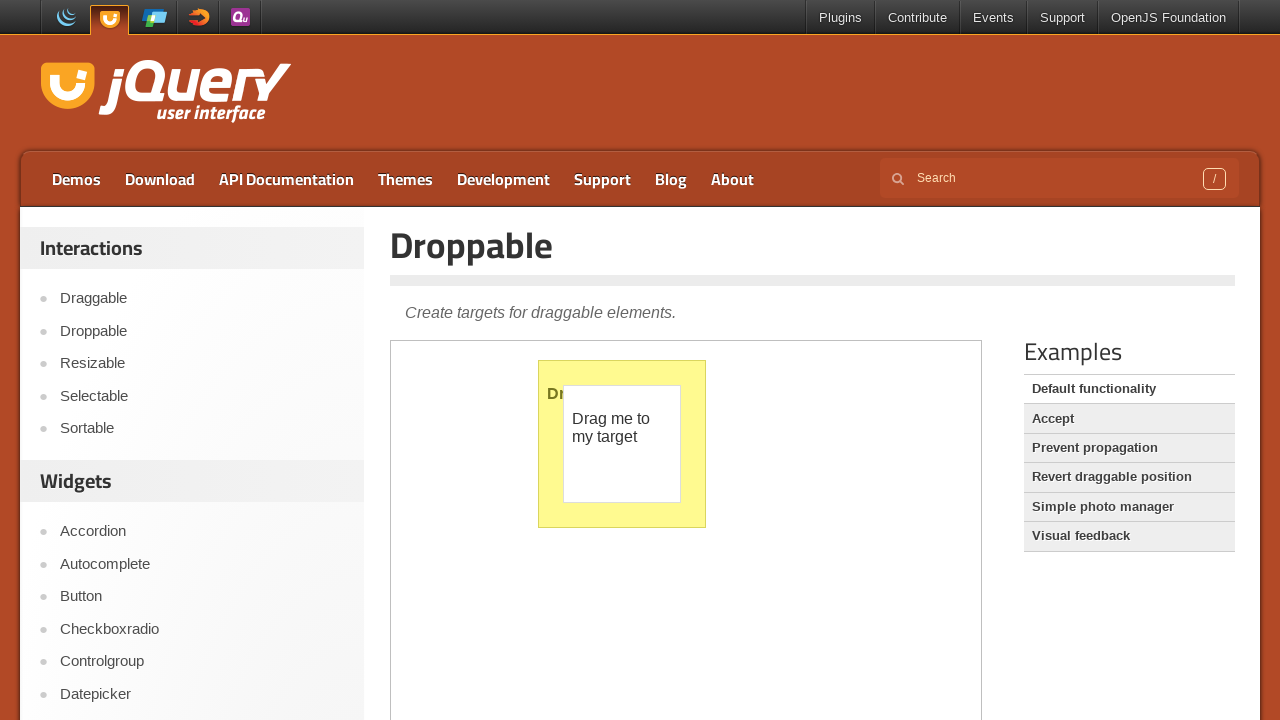

Waited 1000ms for drop animation to complete
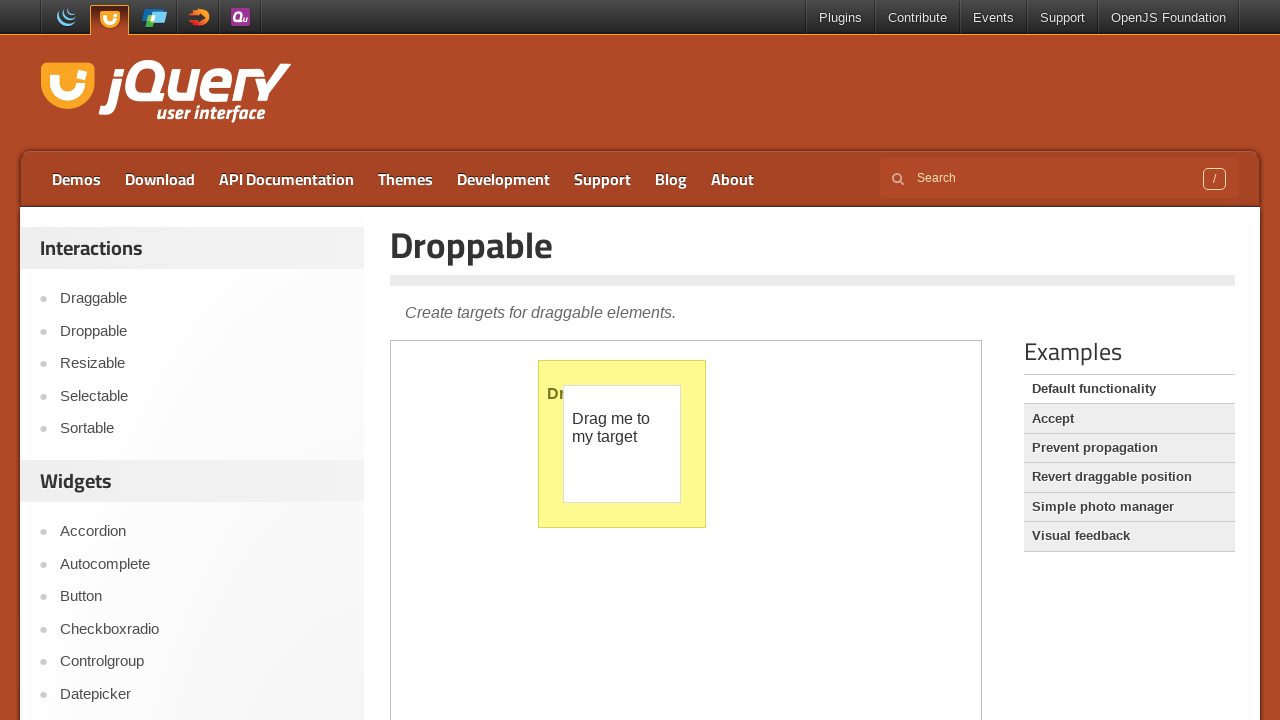

Located dropped text element in droppable area
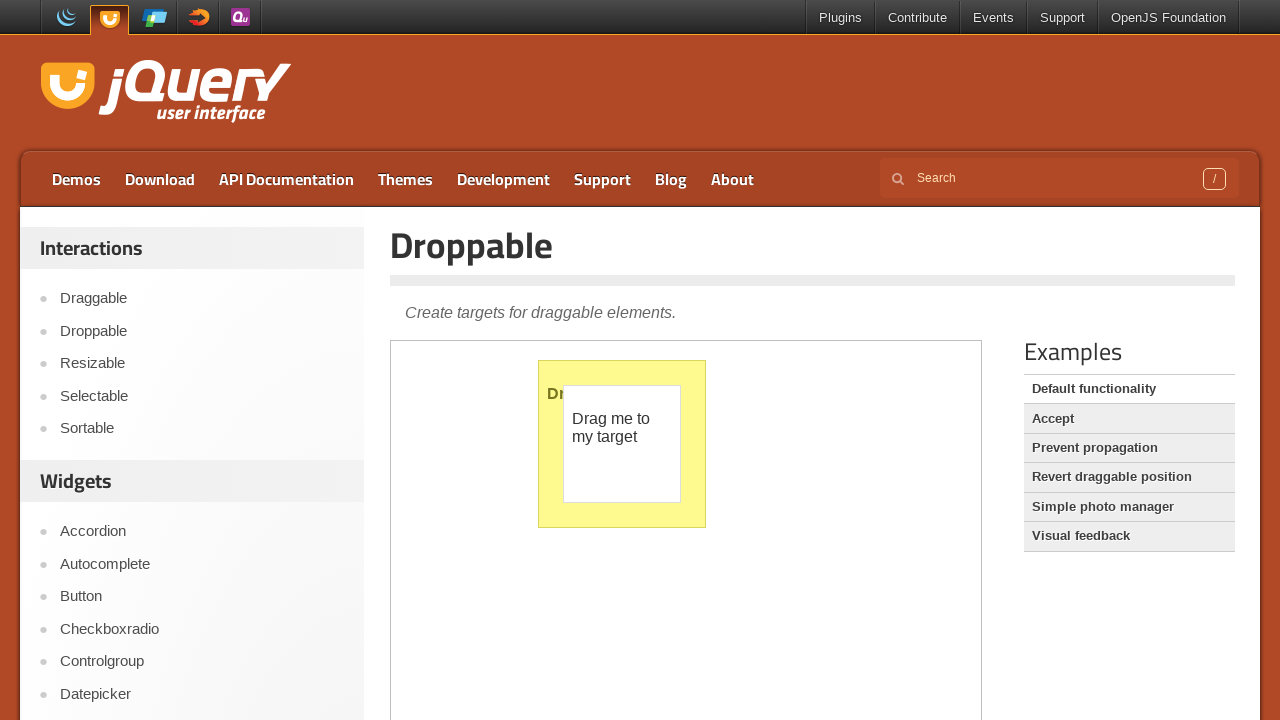

Verified dropped text is visible, confirming successful drop
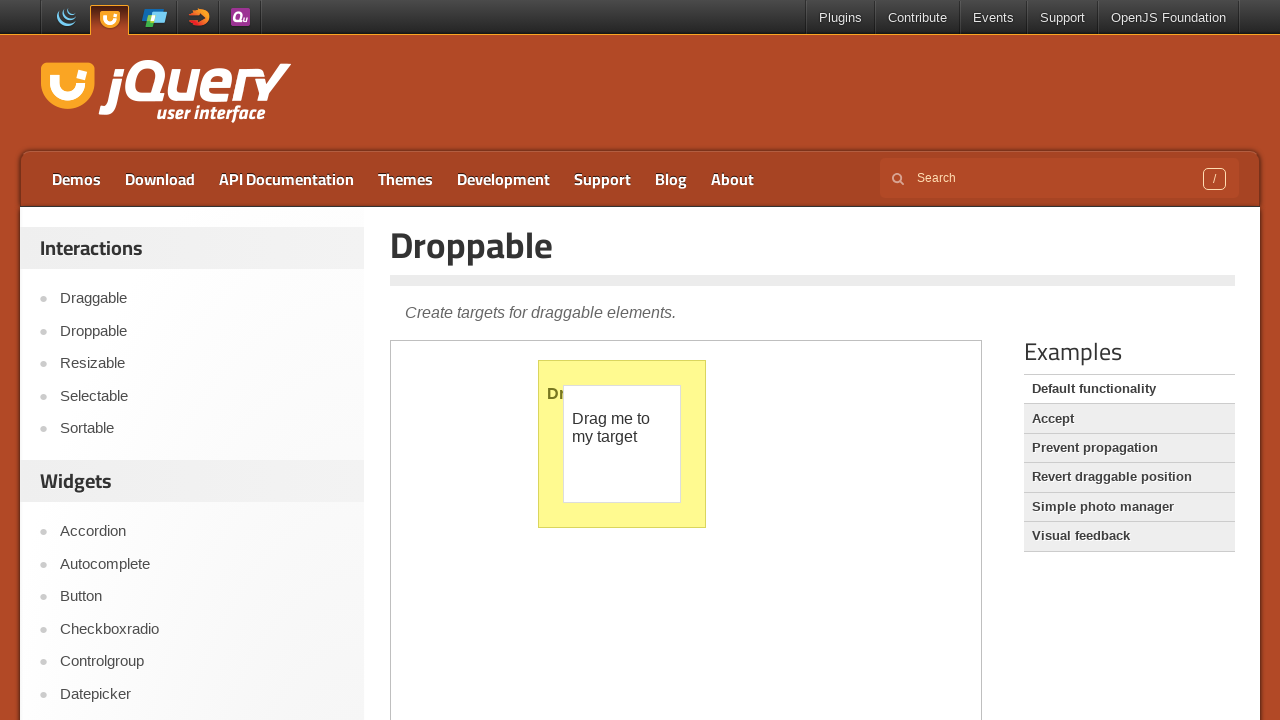

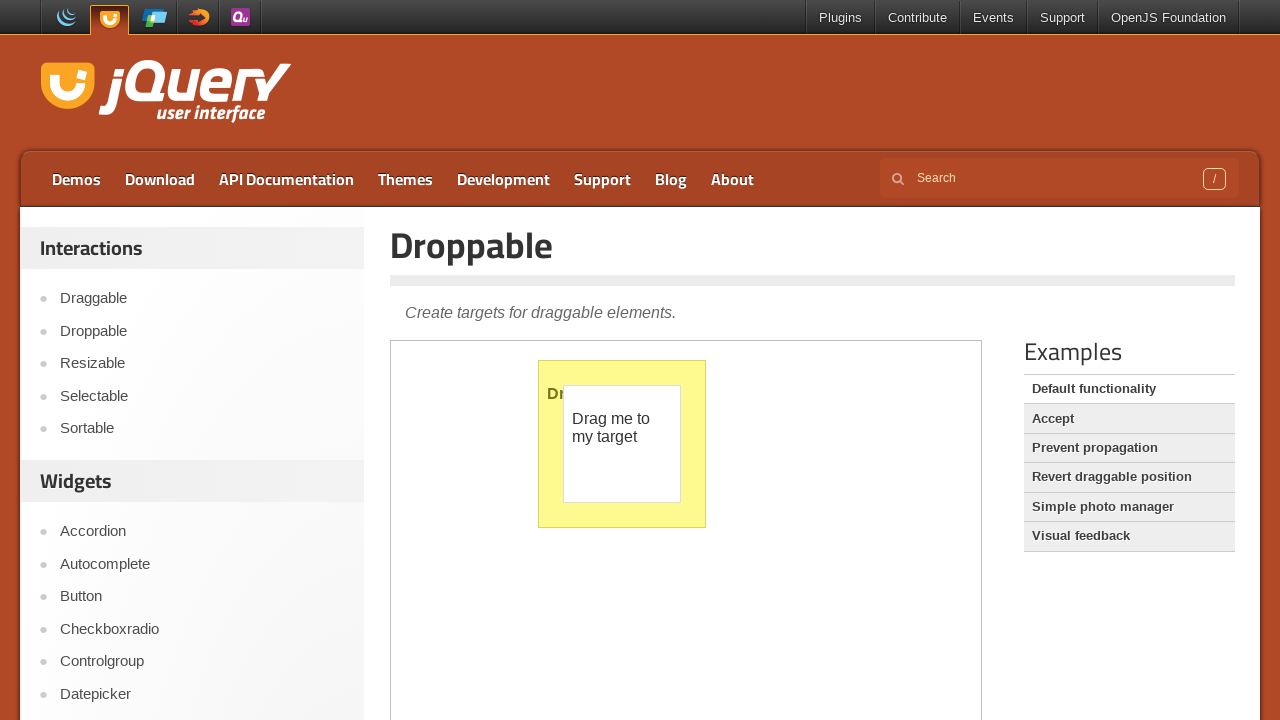